Tests that an item is removed when edited to an empty string

Starting URL: https://demo.playwright.dev/todomvc

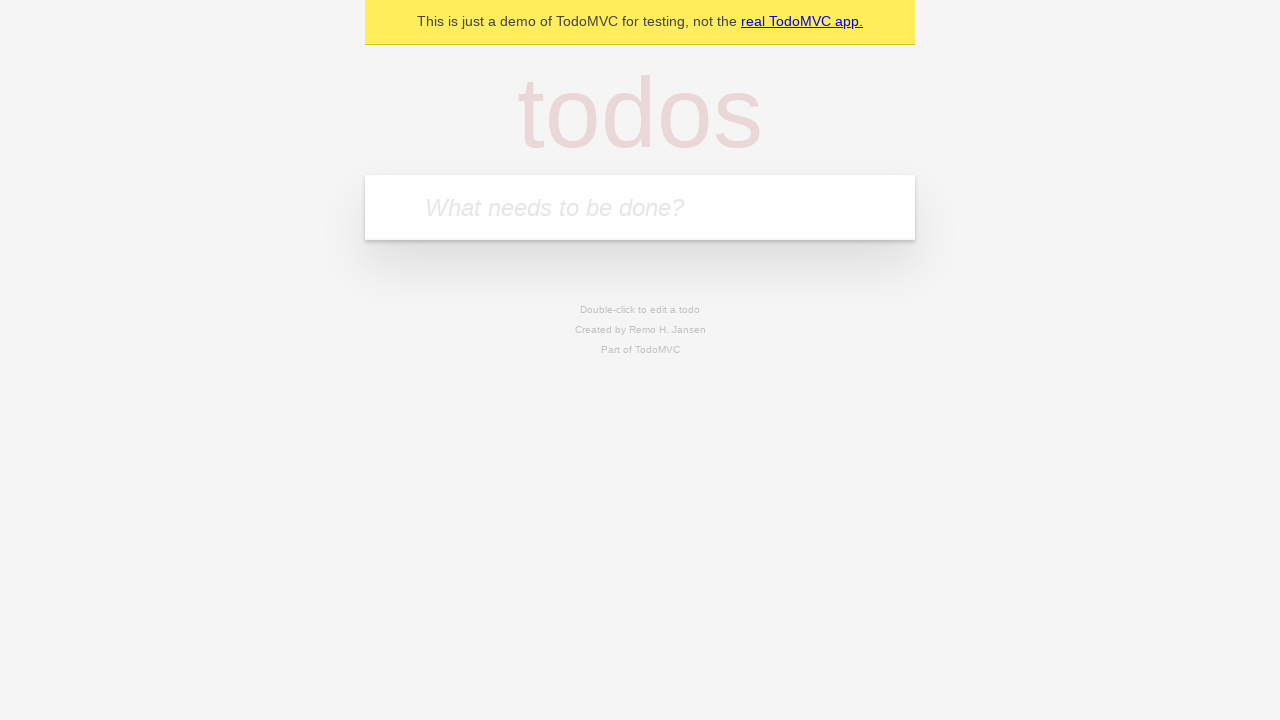

Filled new todo field with 'buy some cheese' on .new-todo
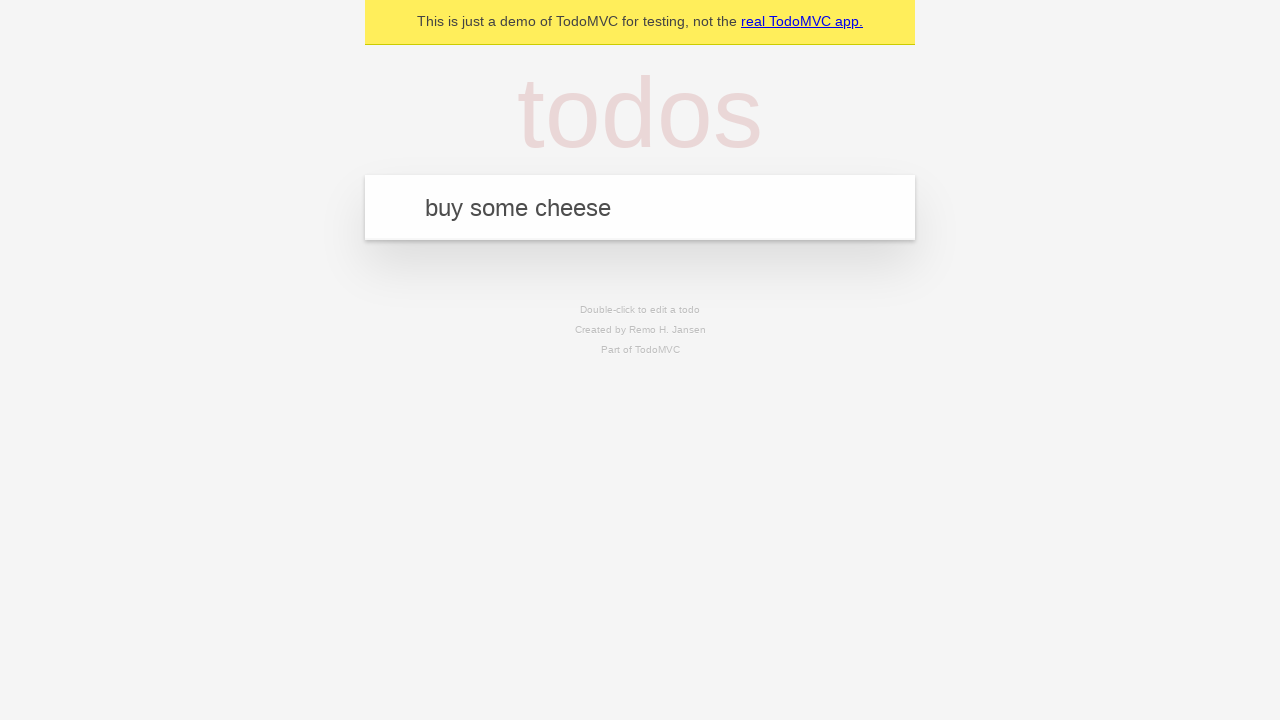

Pressed Enter to create first todo on .new-todo
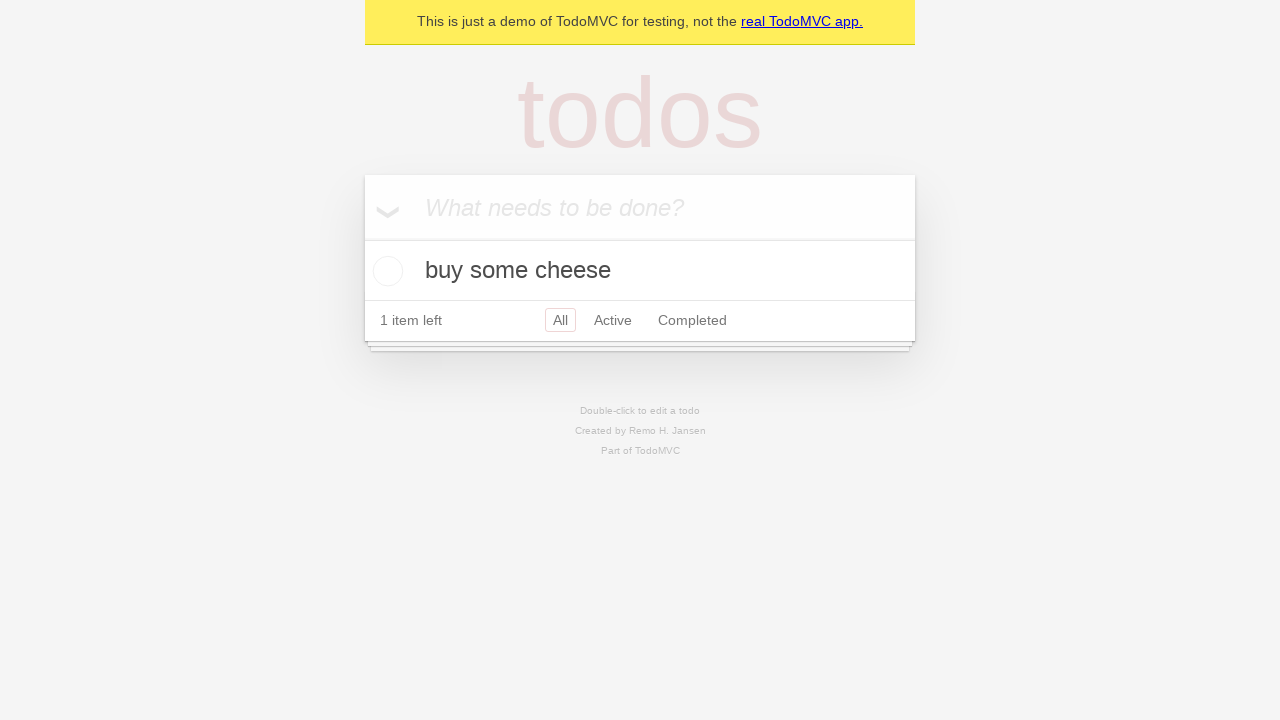

Filled new todo field with 'feed the cat' on .new-todo
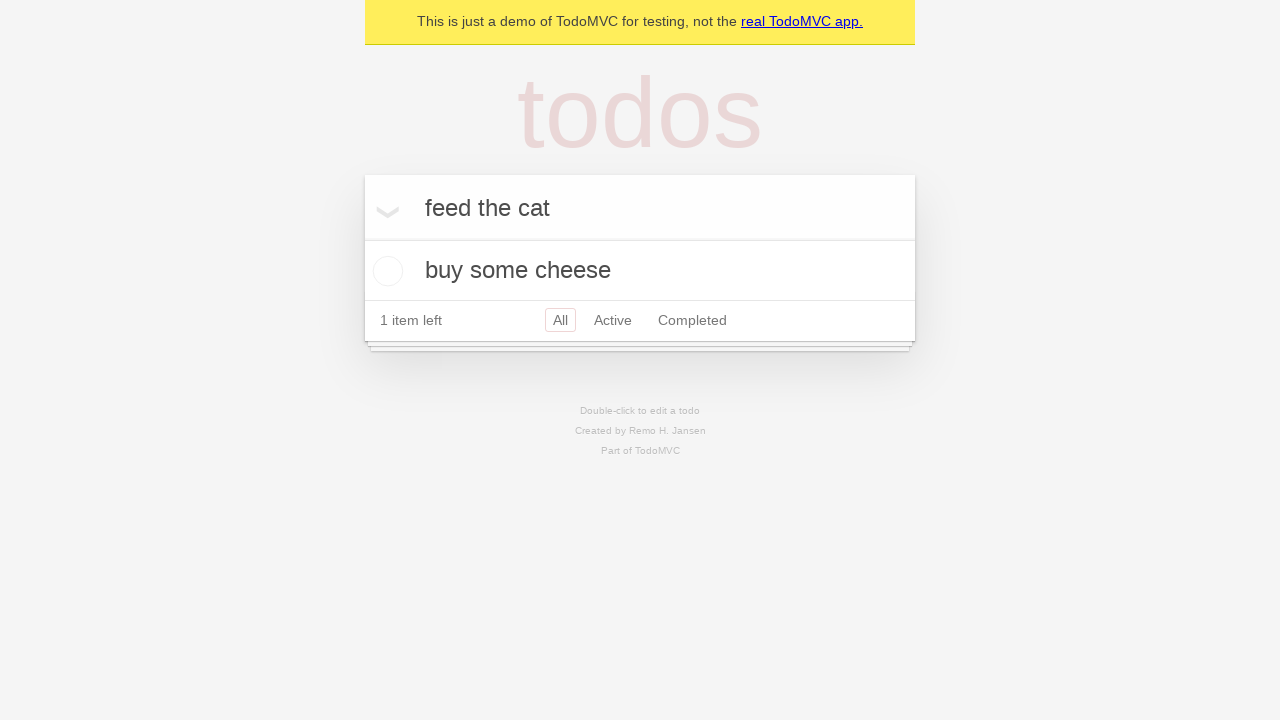

Pressed Enter to create second todo on .new-todo
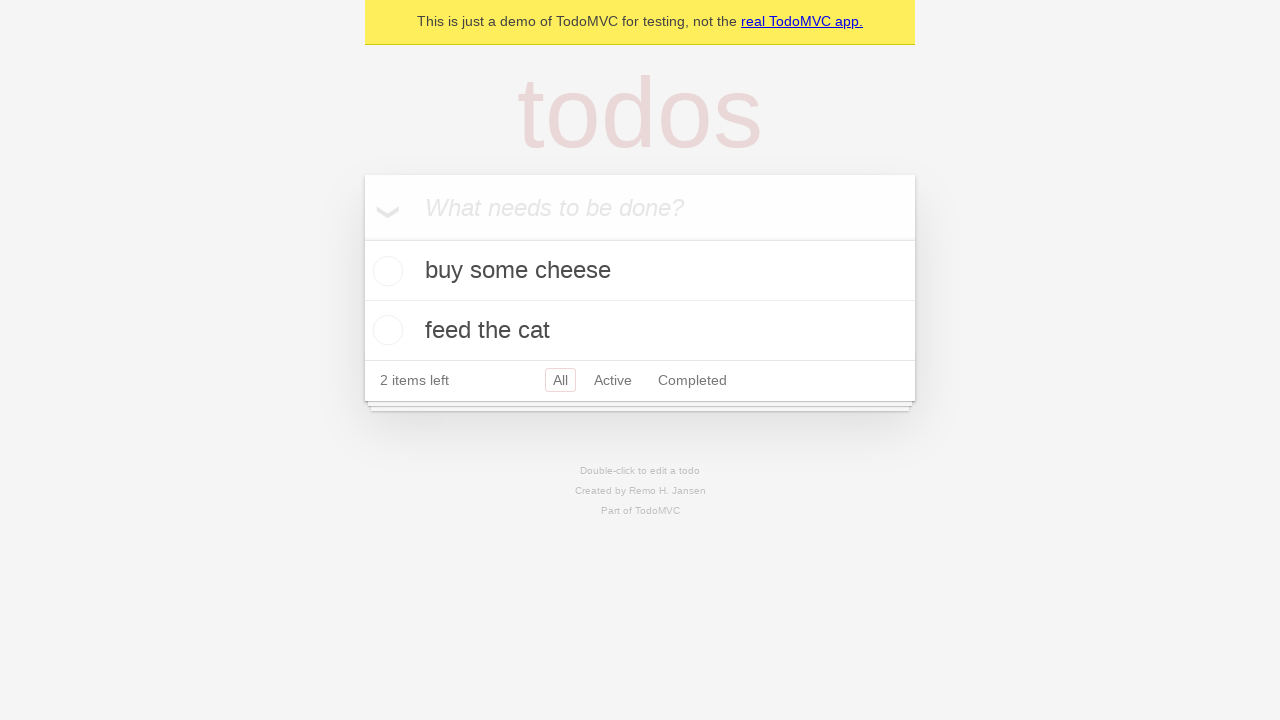

Filled new todo field with 'book a doctors appointment' on .new-todo
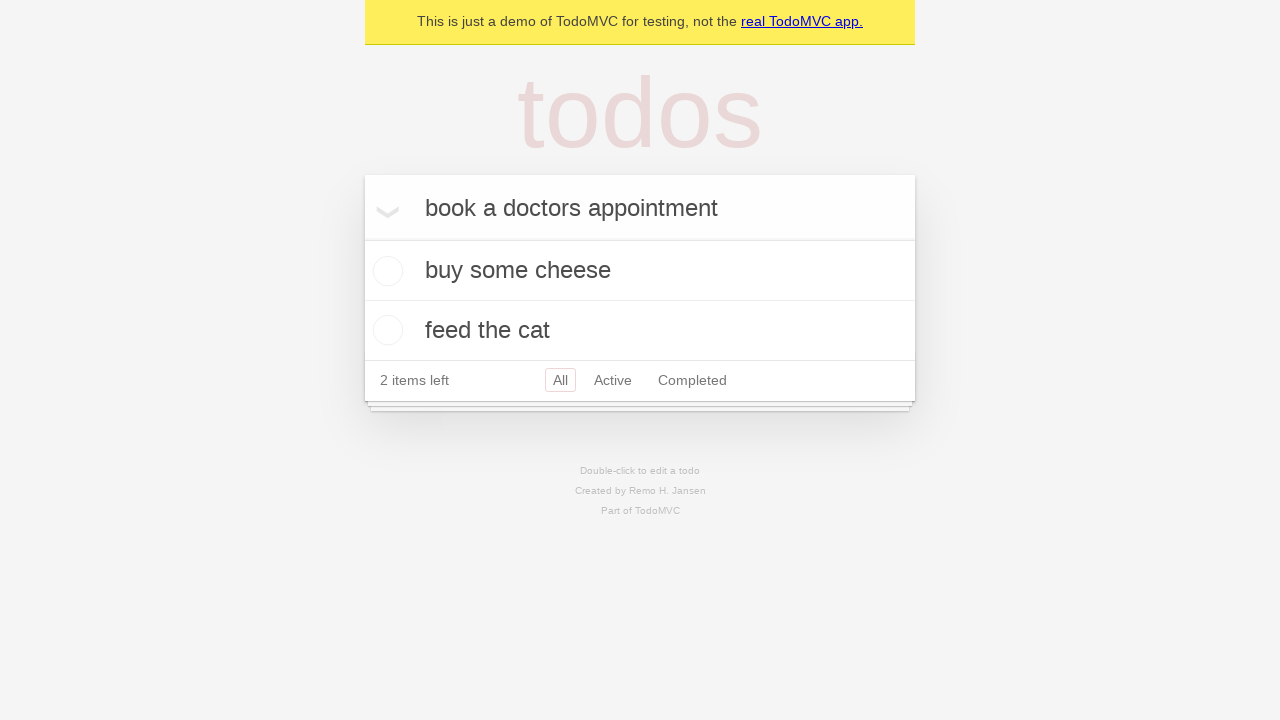

Pressed Enter to create third todo on .new-todo
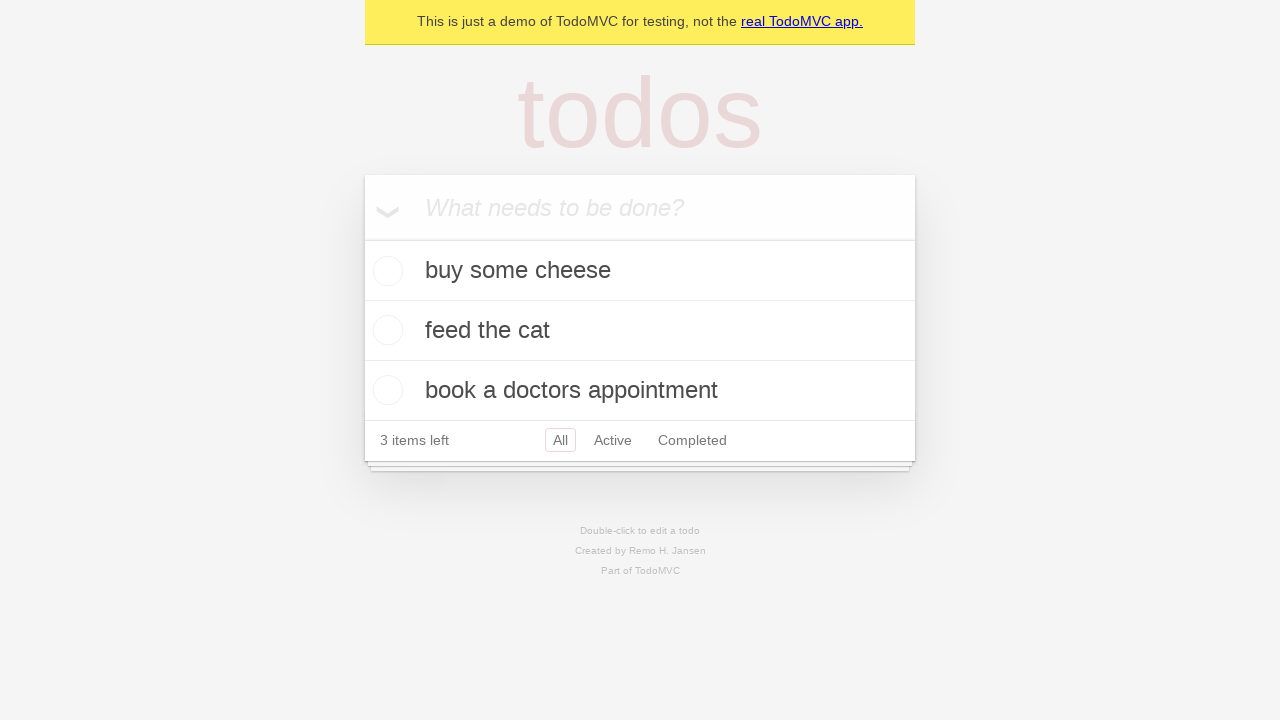

Double-clicked on second todo item to enter edit mode at (640, 331) on .todo-list li >> nth=1
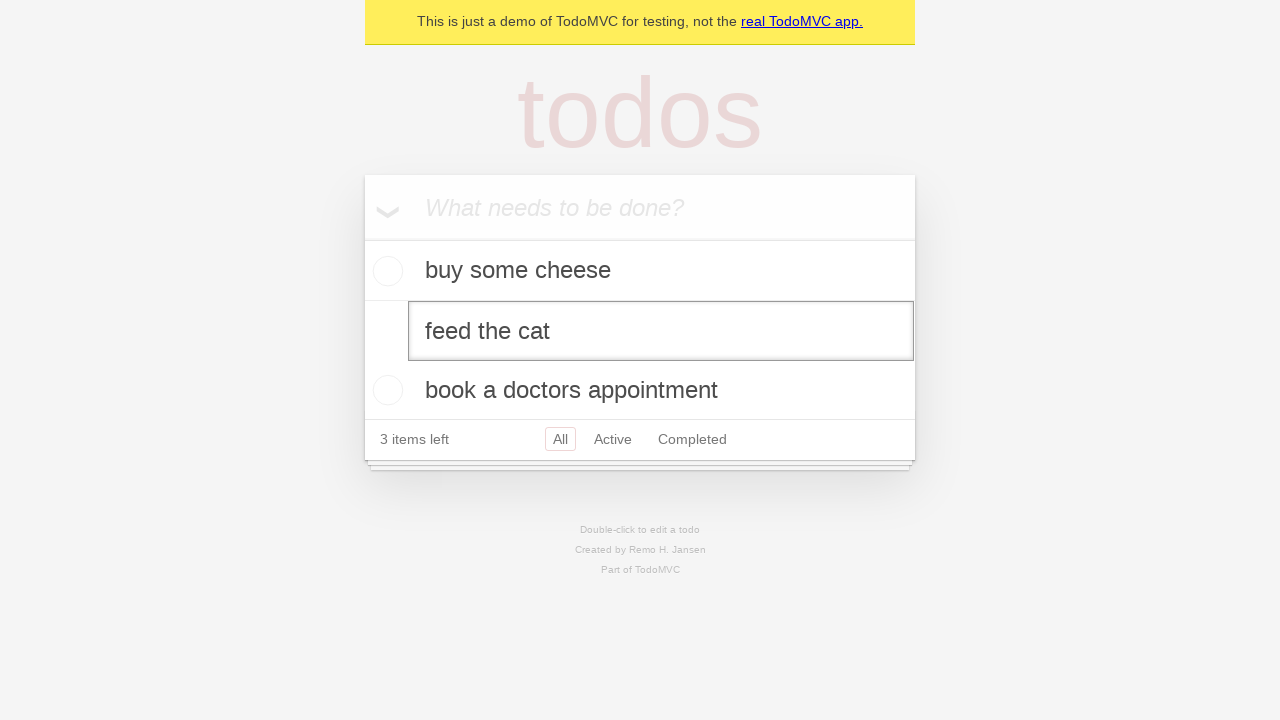

Cleared the text in the edit field for second todo on .todo-list li >> nth=1 >> .edit
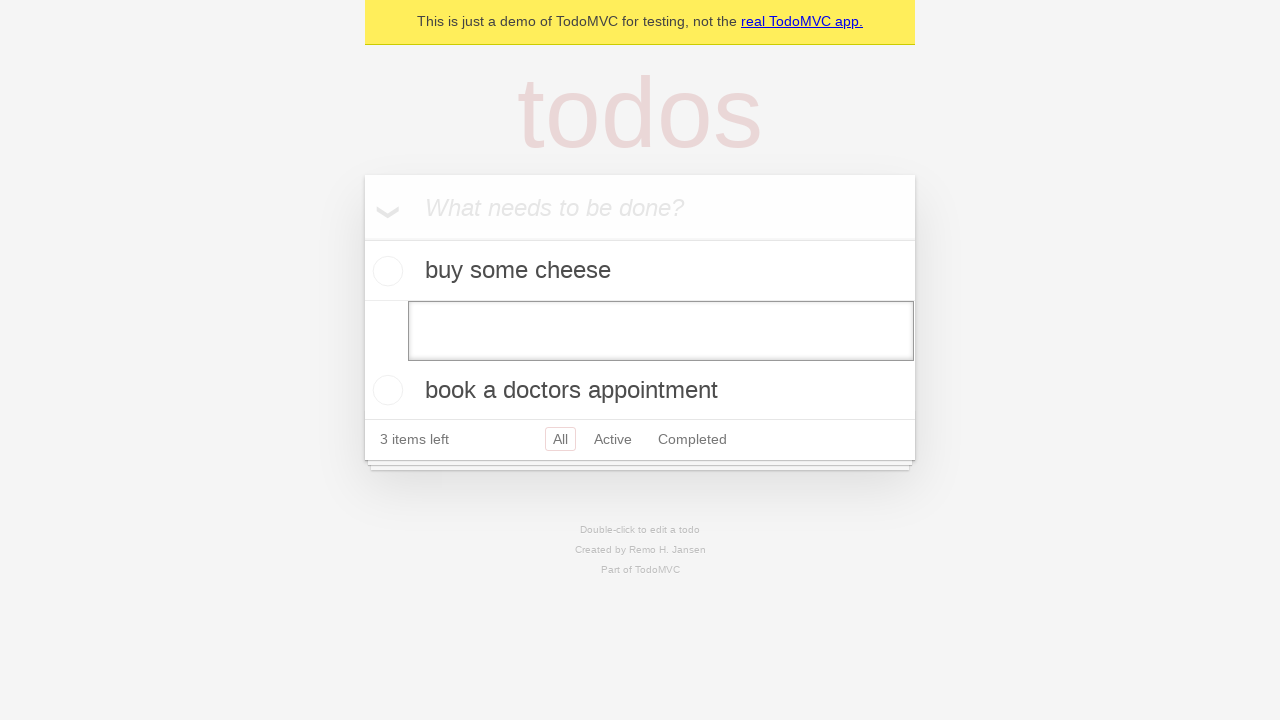

Pressed Enter to remove second todo item with empty text on .todo-list li >> nth=1 >> .edit
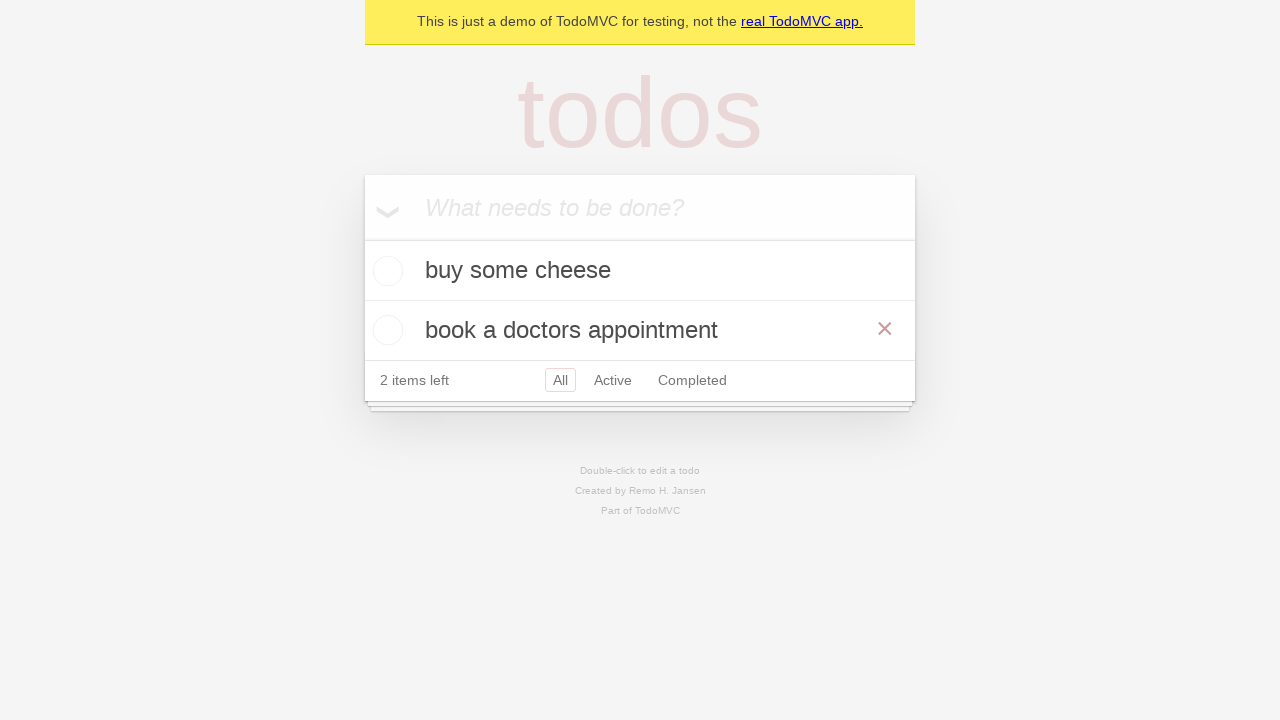

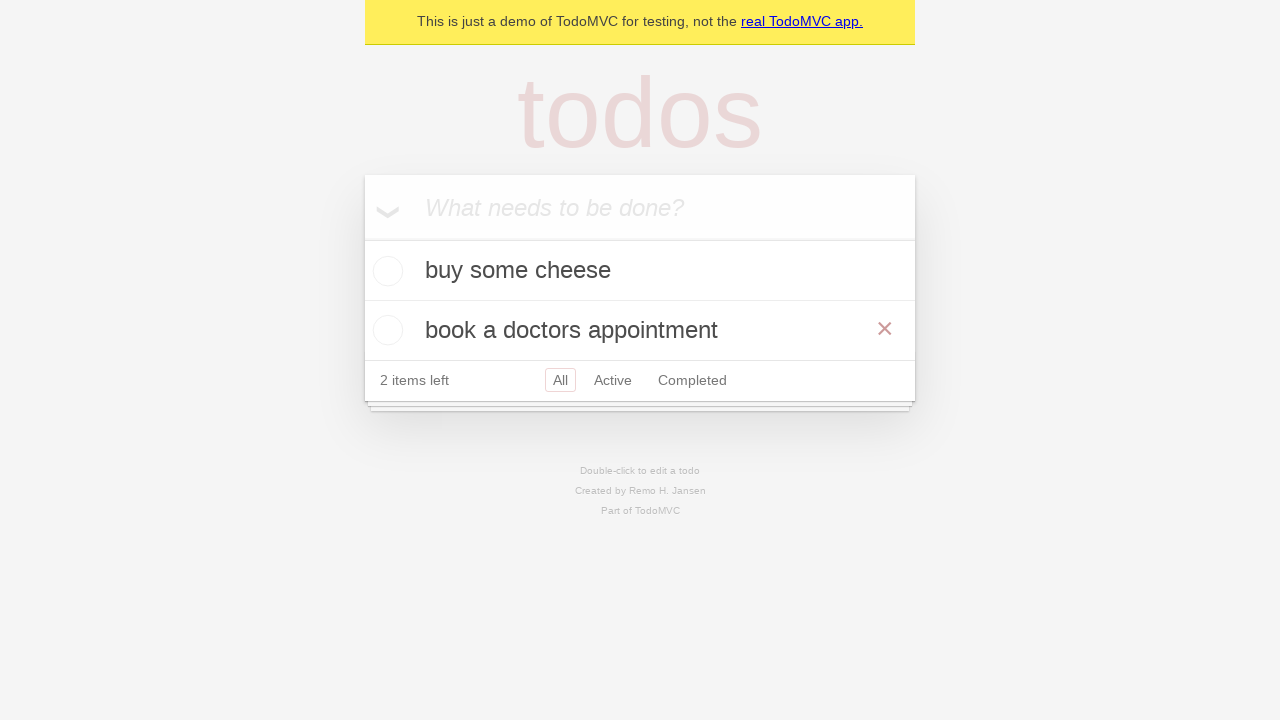